Tests the random number generator by clicking the "Get Numbers" button and verifying that numbers are returned

Starting URL: https://www.random.org/integers/

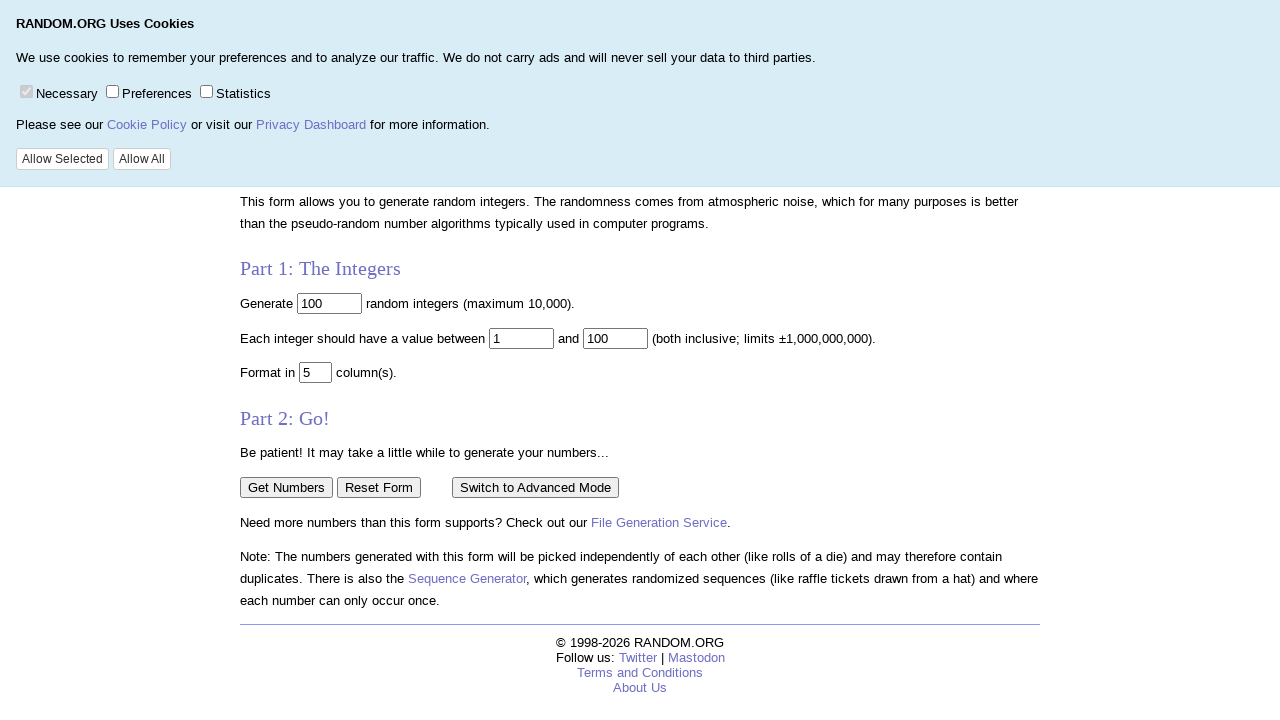

Clicked the 'Get Numbers' button to generate random integers at (286, 487) on input[value='Get Numbers']
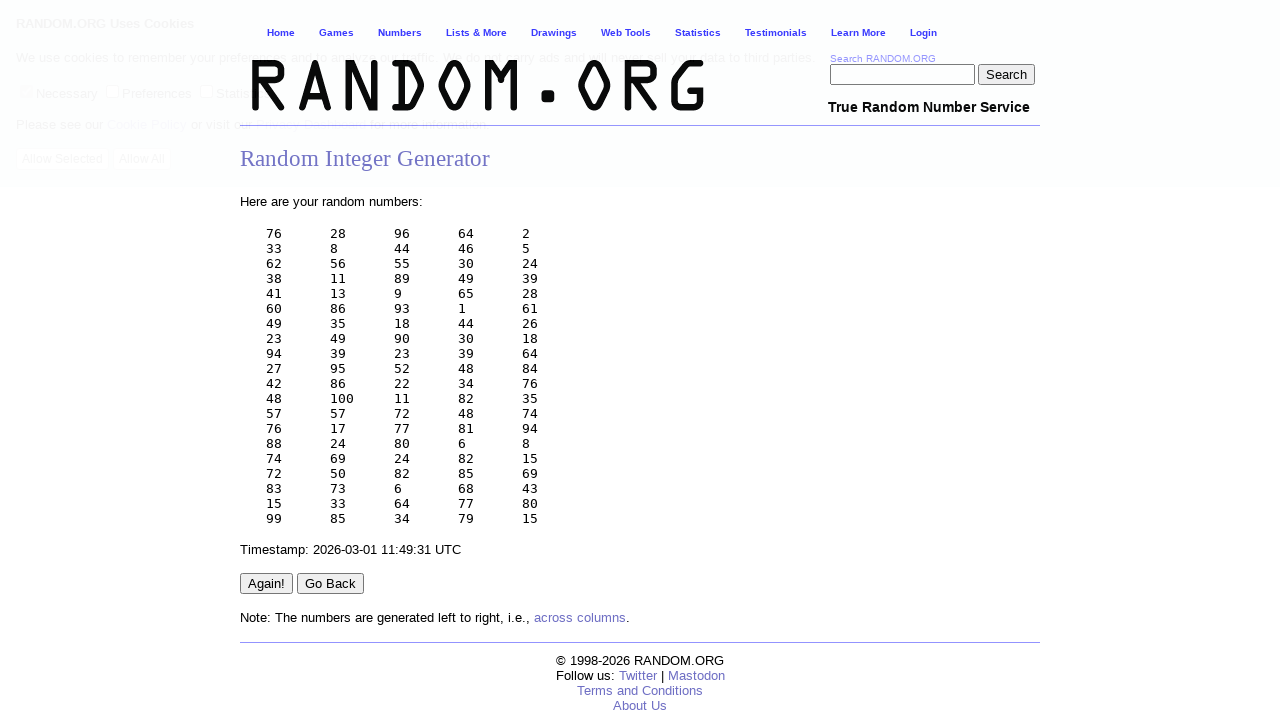

Random numbers were generated and results appeared
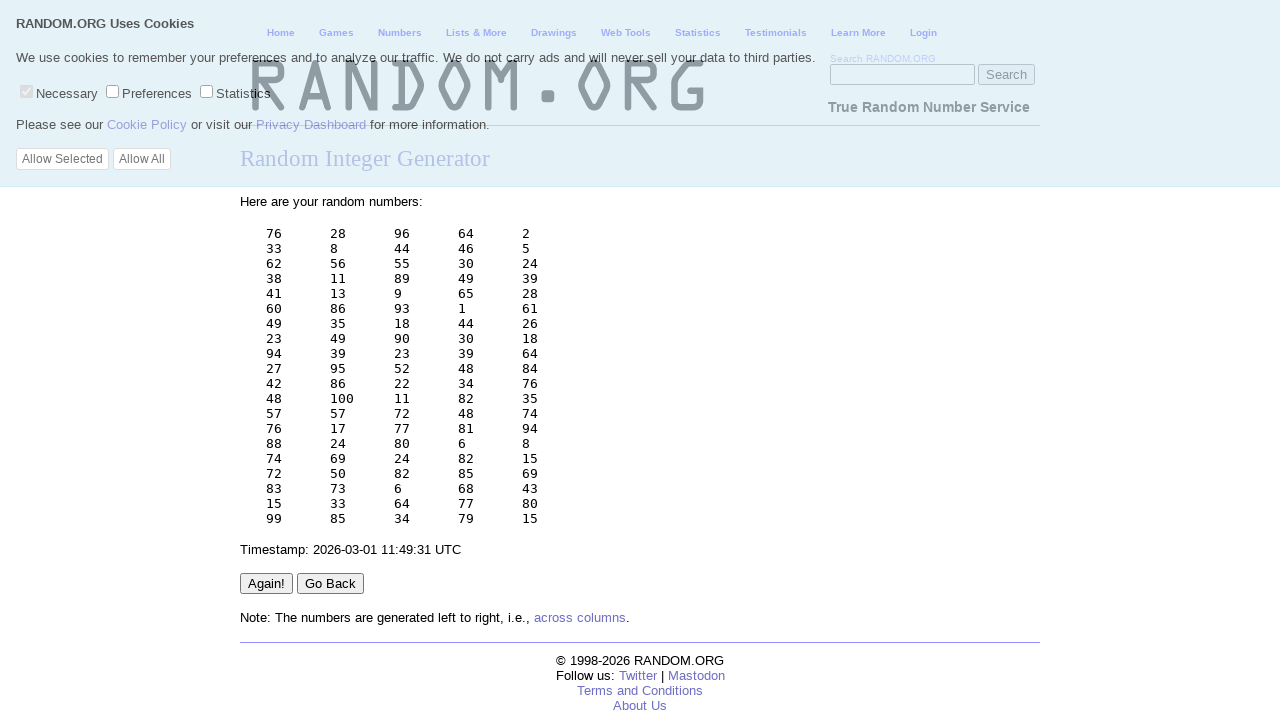

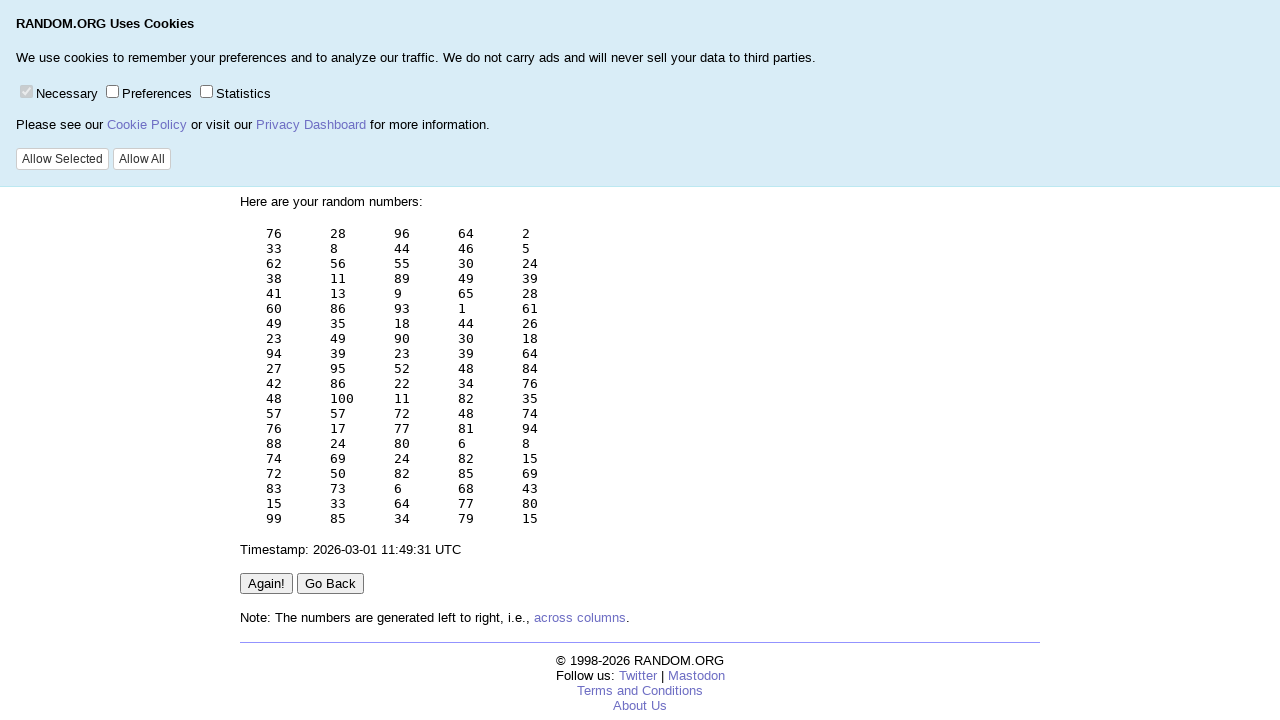